Tests that entering non-numeric text in the first input field displays an appropriate error message

Starting URL: https://testsheepnz.github.io/BasicCalculator.html

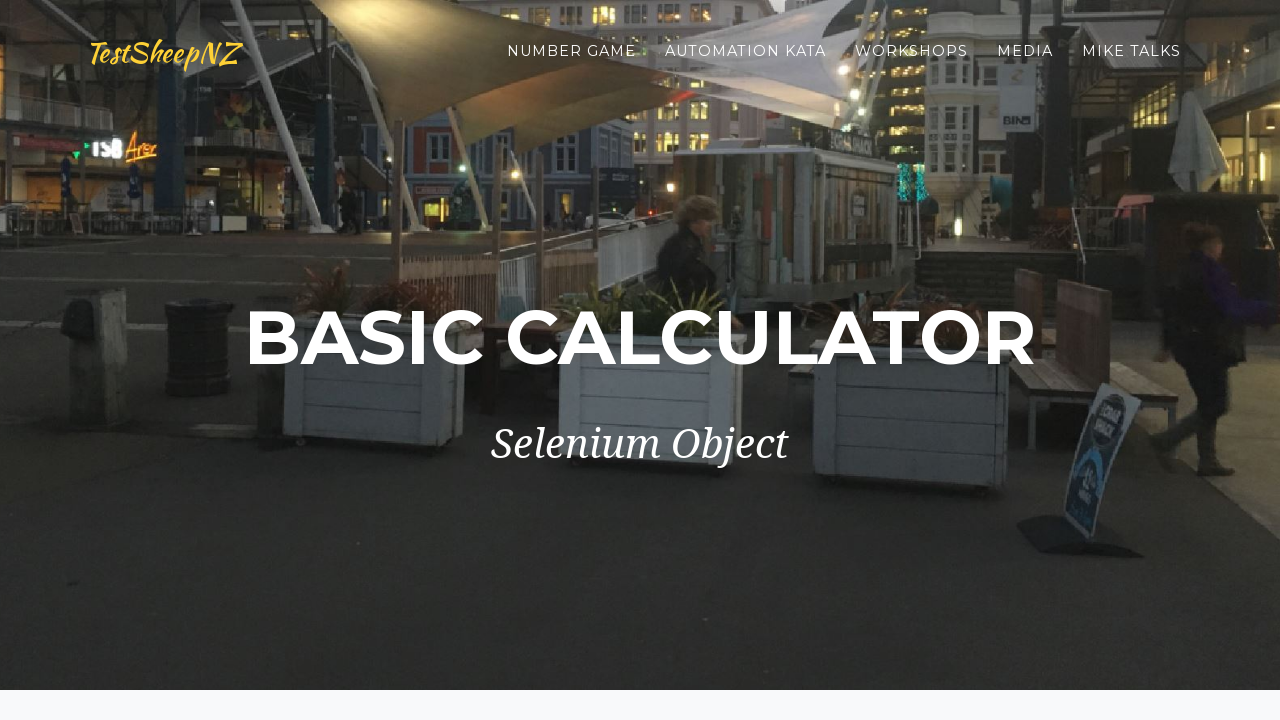

Navigated to BasicCalculator.html
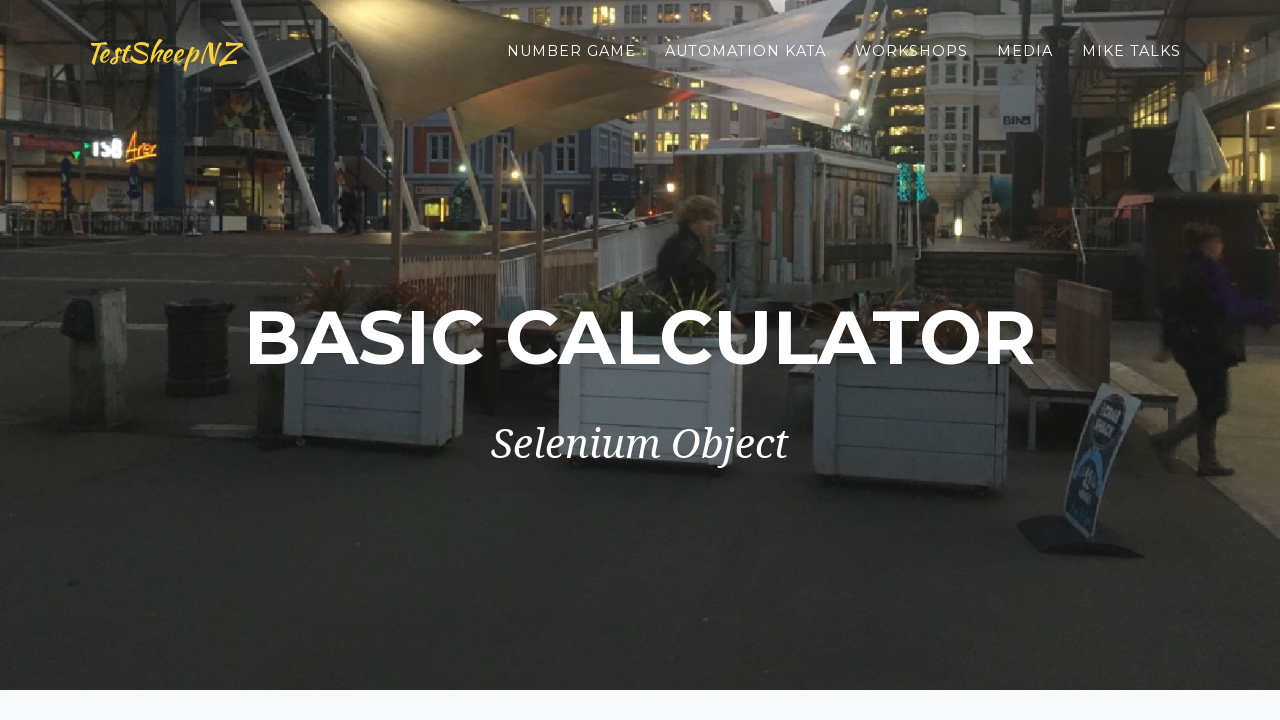

Entered 'hola' (non-numeric text) in first input field on #number1Field
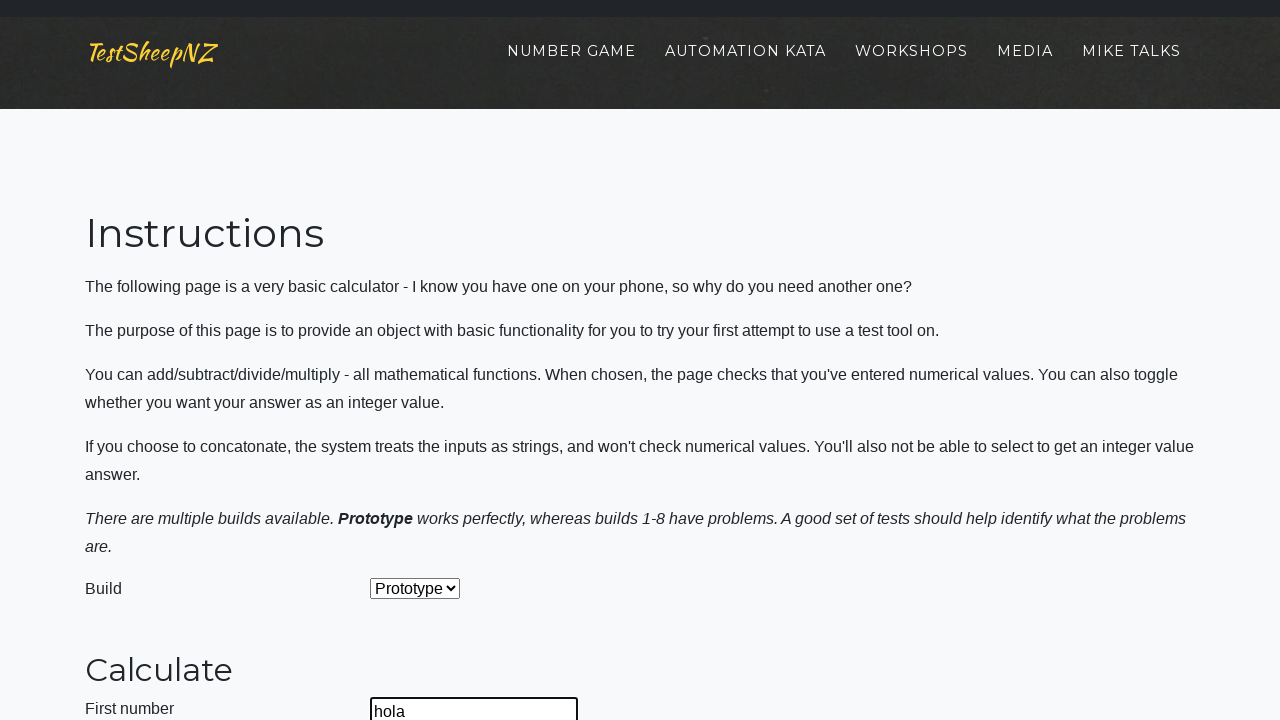

Clicked calculate button at (422, 361) on #calculateButton
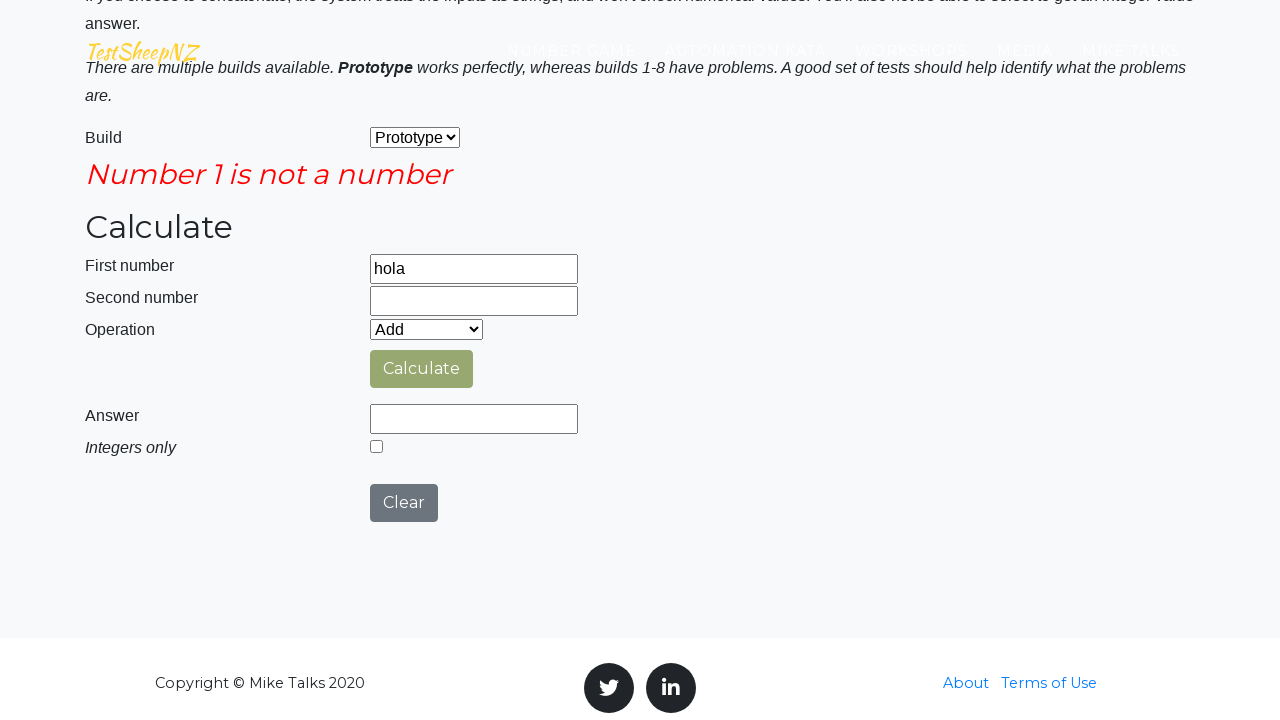

Located error message field
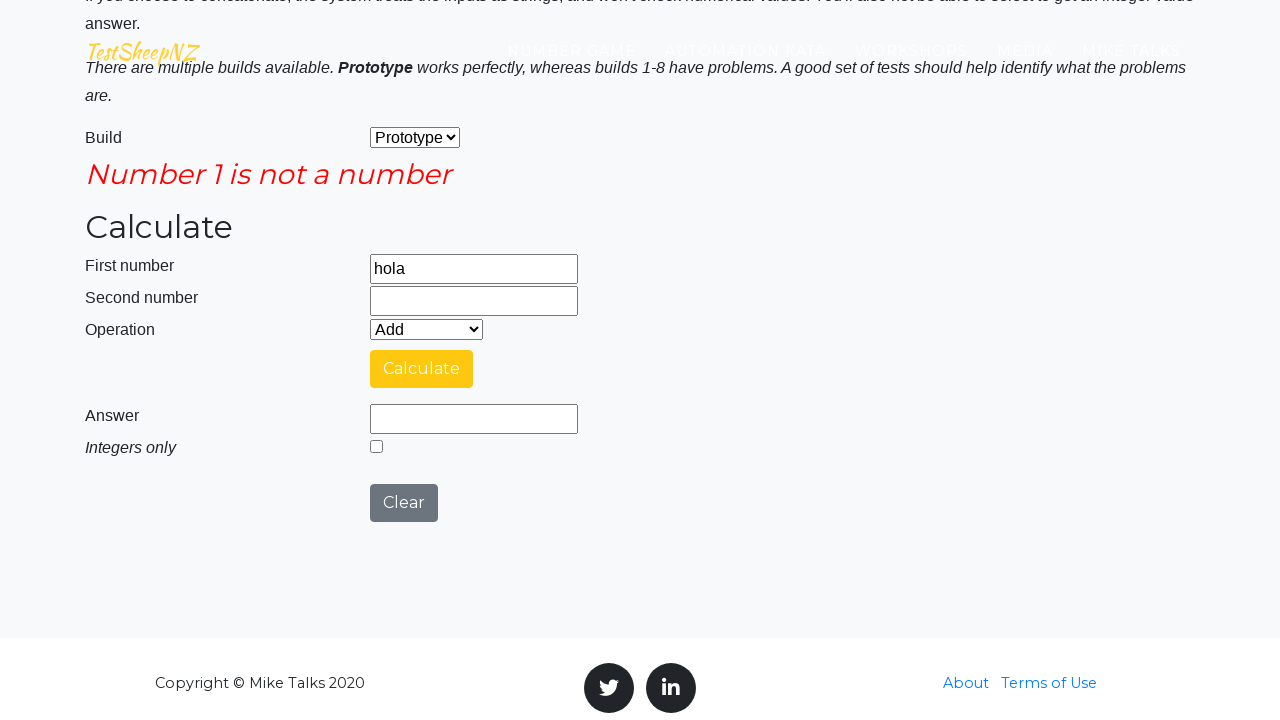

Verified error message text is 'Number 1 is not a number'
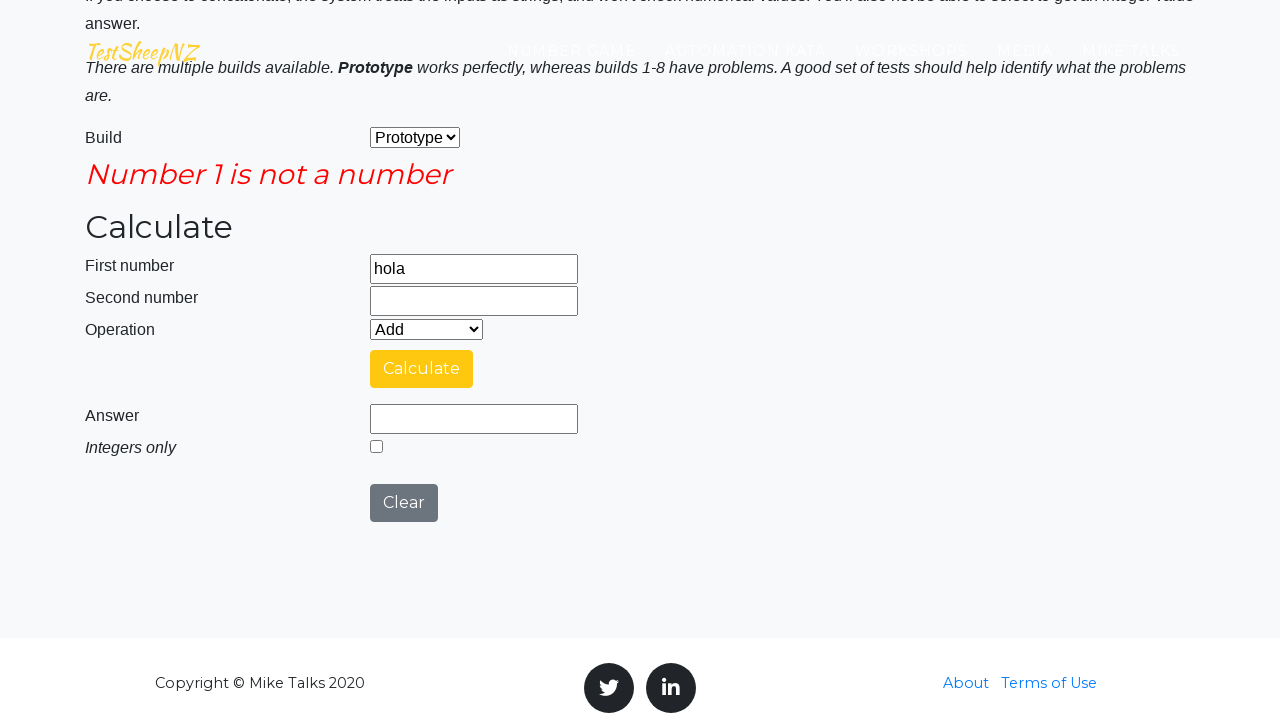

Verified error message is visible
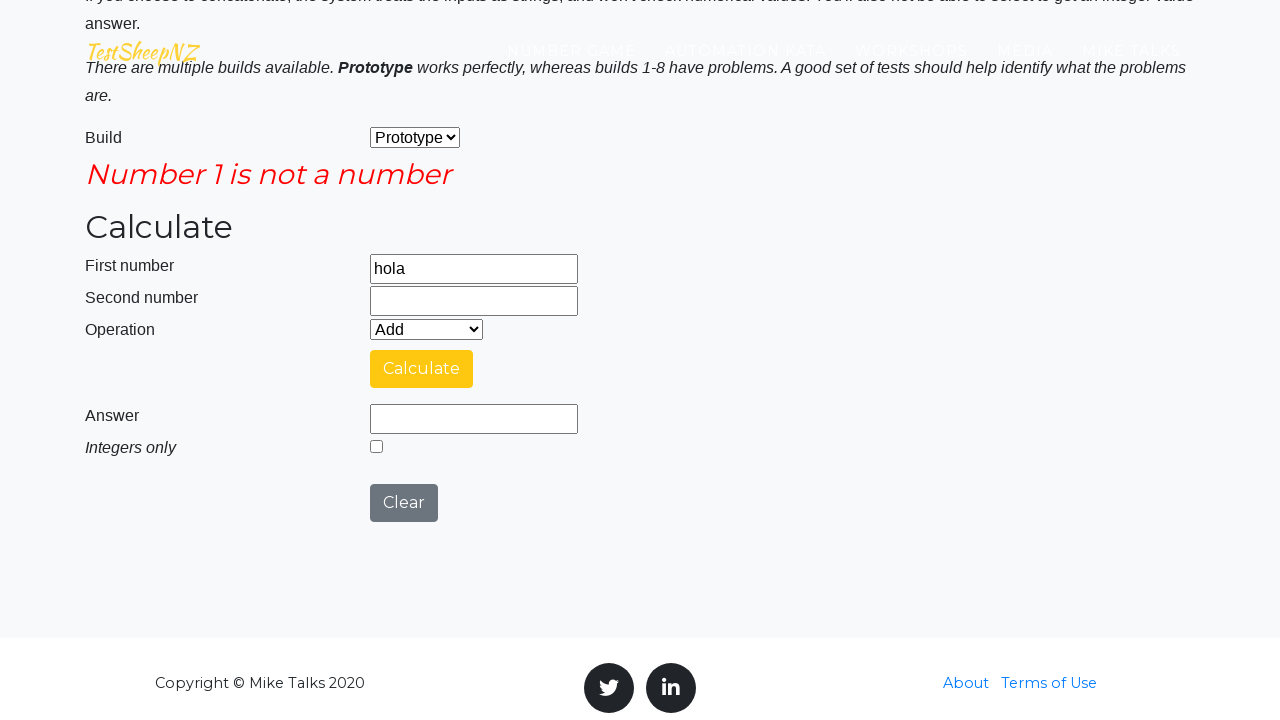

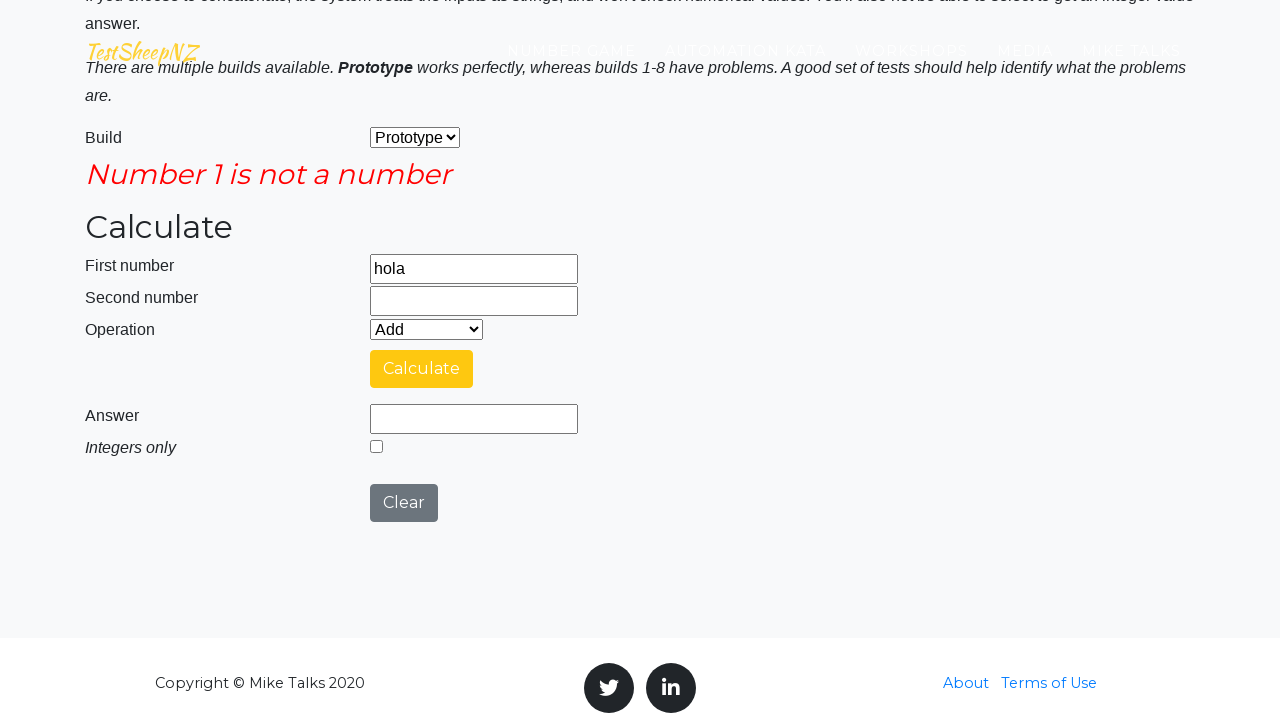